Opens the WCHT (Worthing Churches Homeless Projects) website and maximizes the browser window to verify the page loads successfully.

Starting URL: https://www.wcht.org.uk/

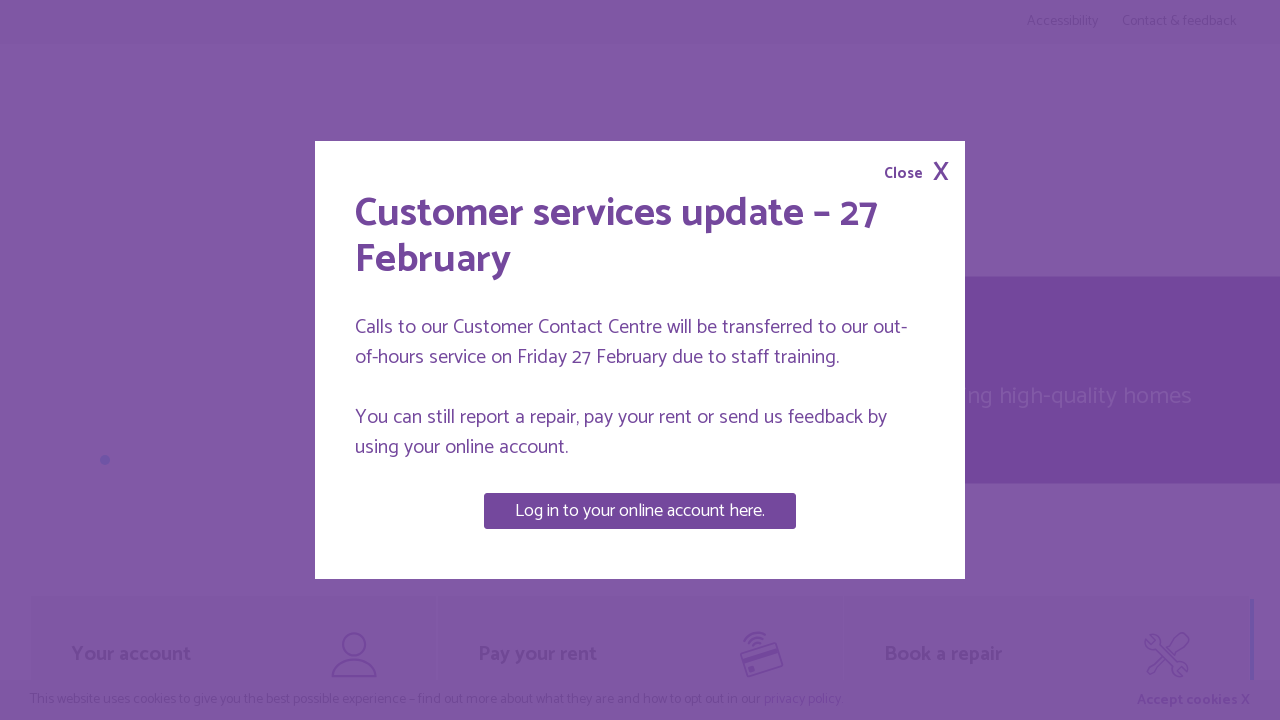

Set viewport size to 1920x1080 to maximize browser window
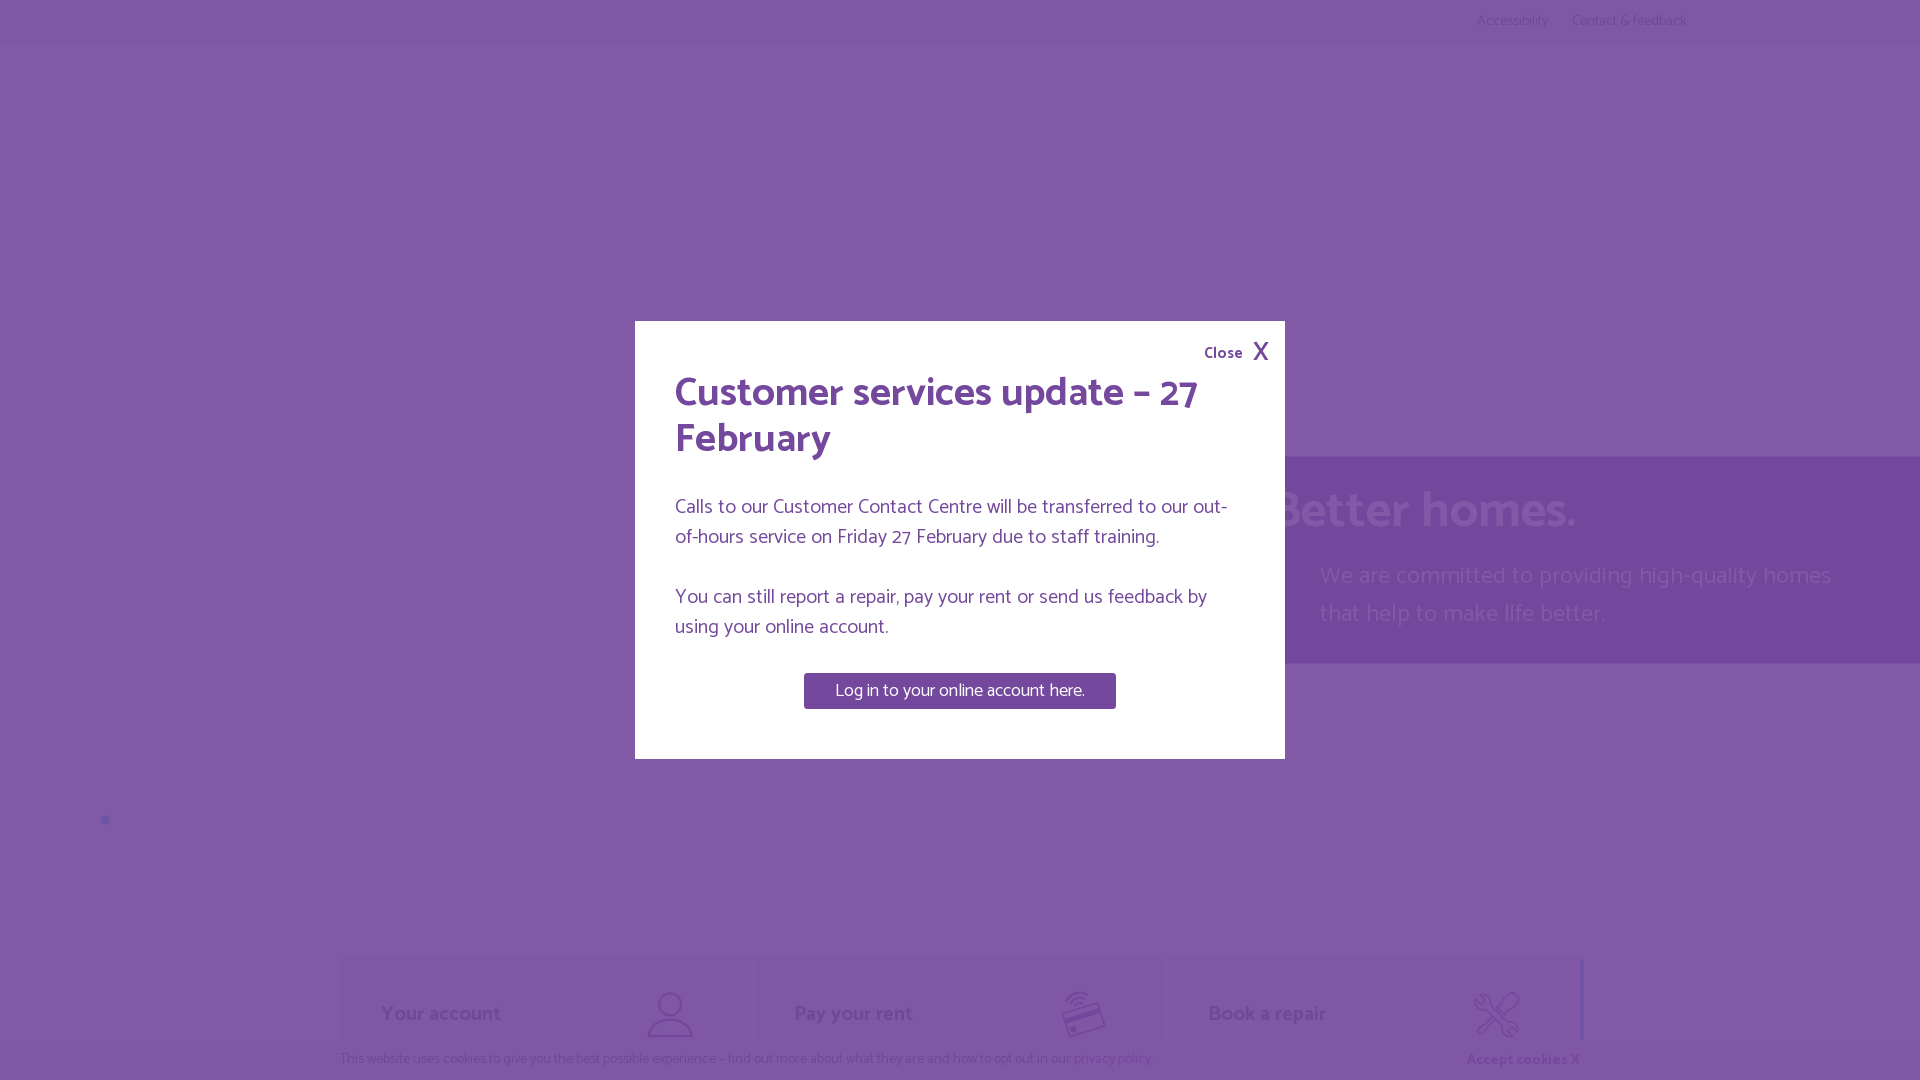

WCHT website page loaded successfully
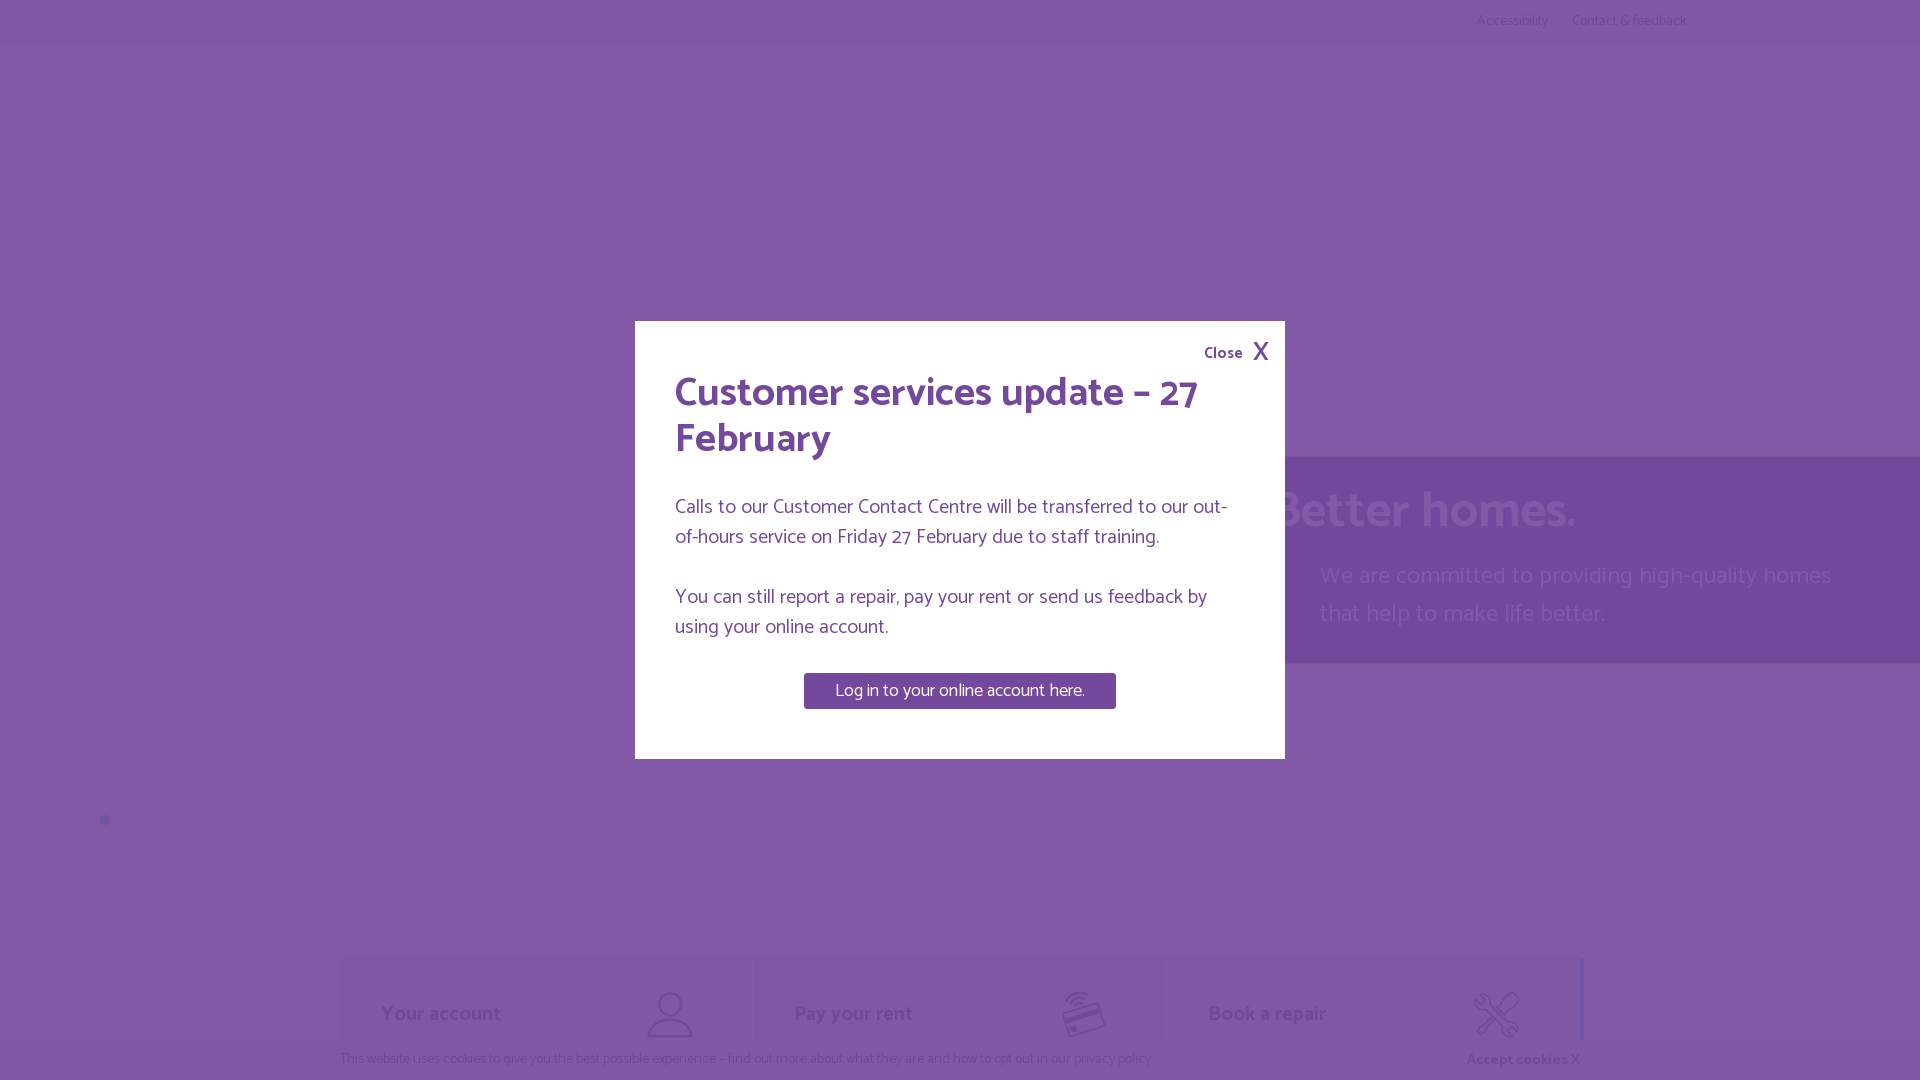

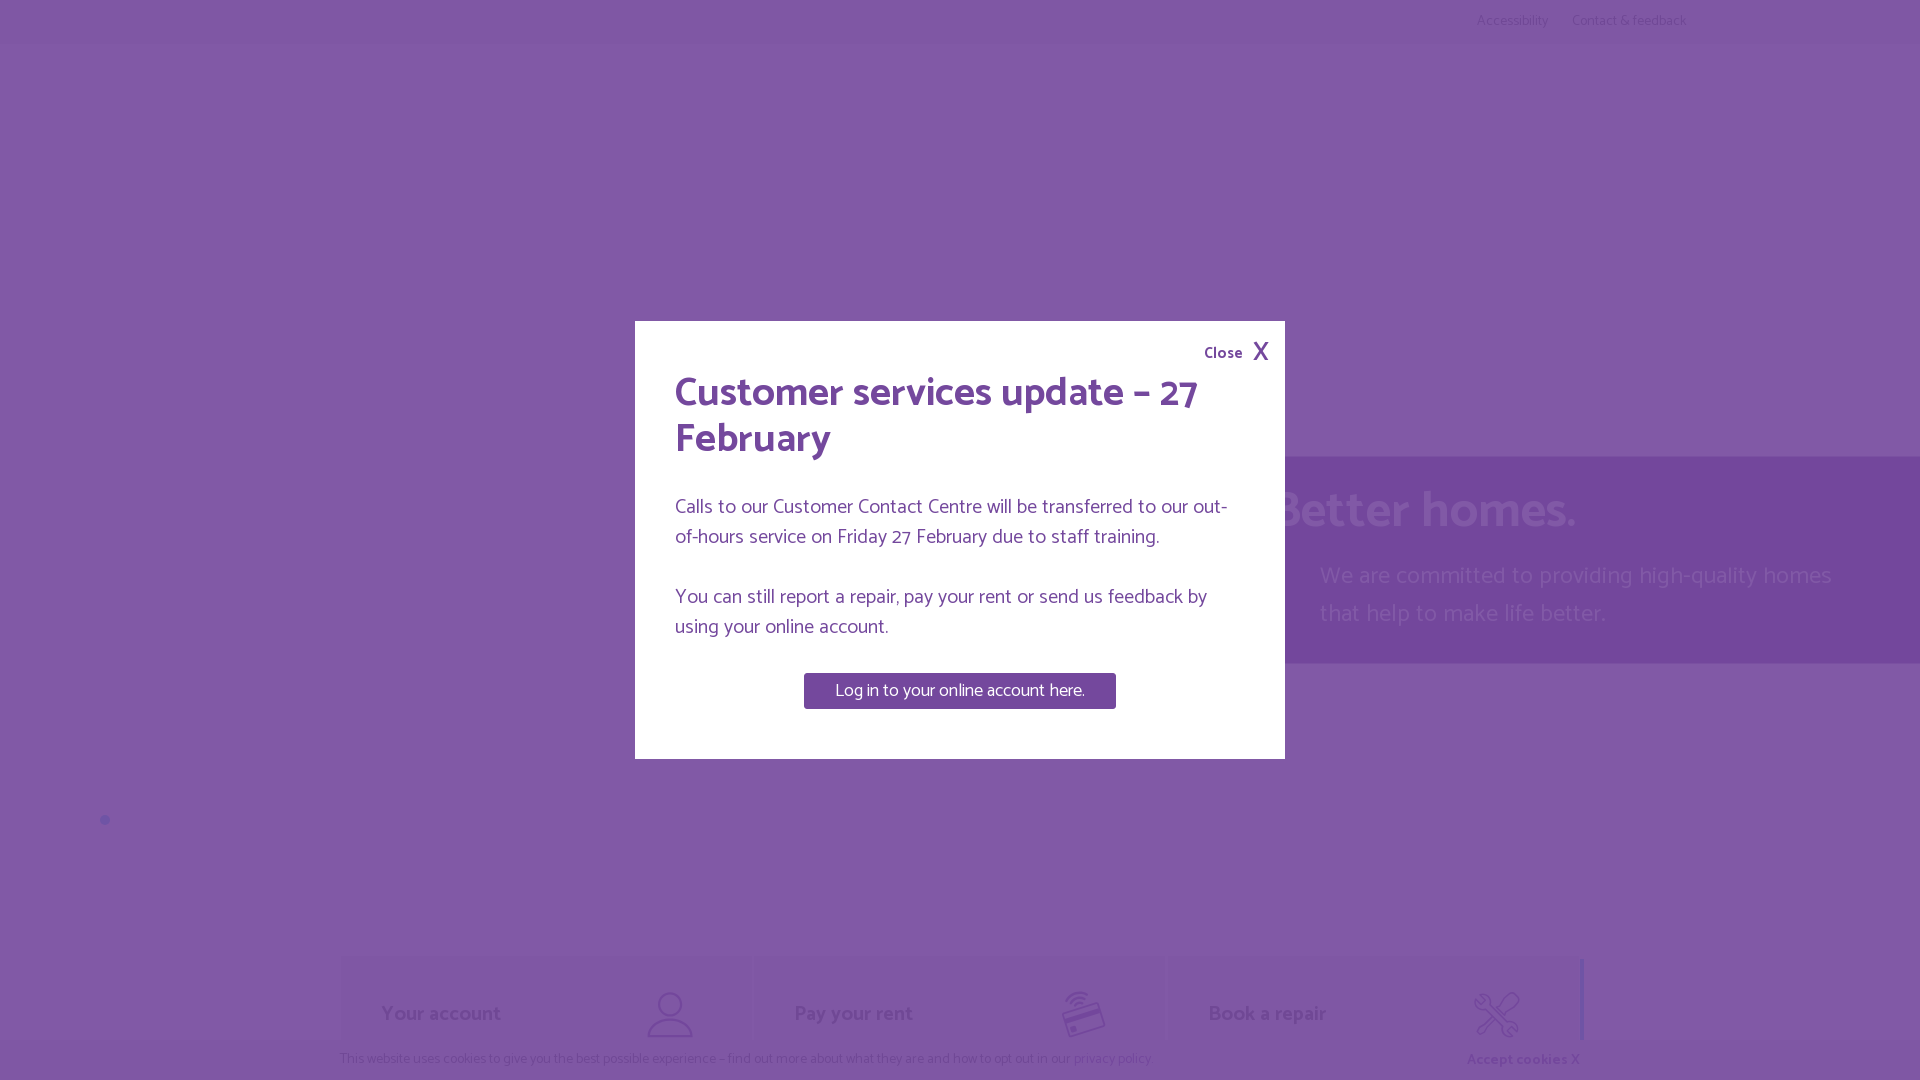